Solves a math problem by extracting a value from an element attribute, calculating the result, and submitting a form with checkbox selections

Starting URL: http://suninjuly.github.io/get_attribute.html

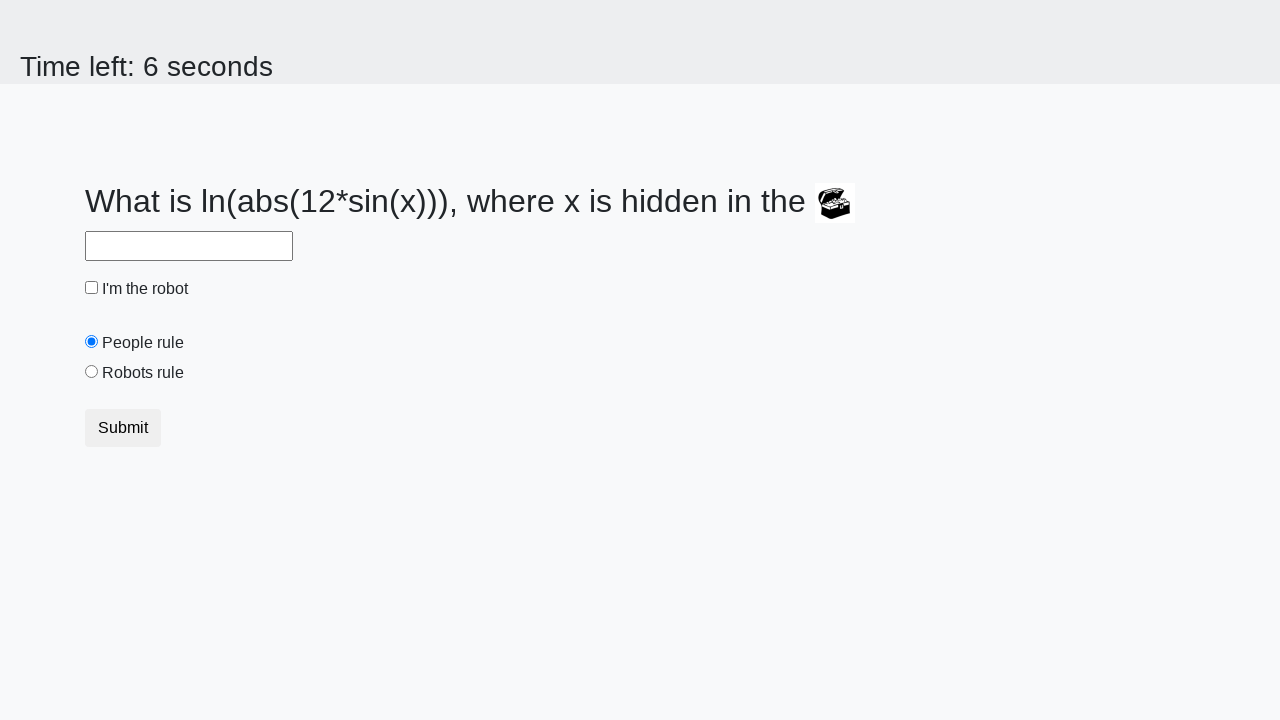

Located treasure element with valuex attribute
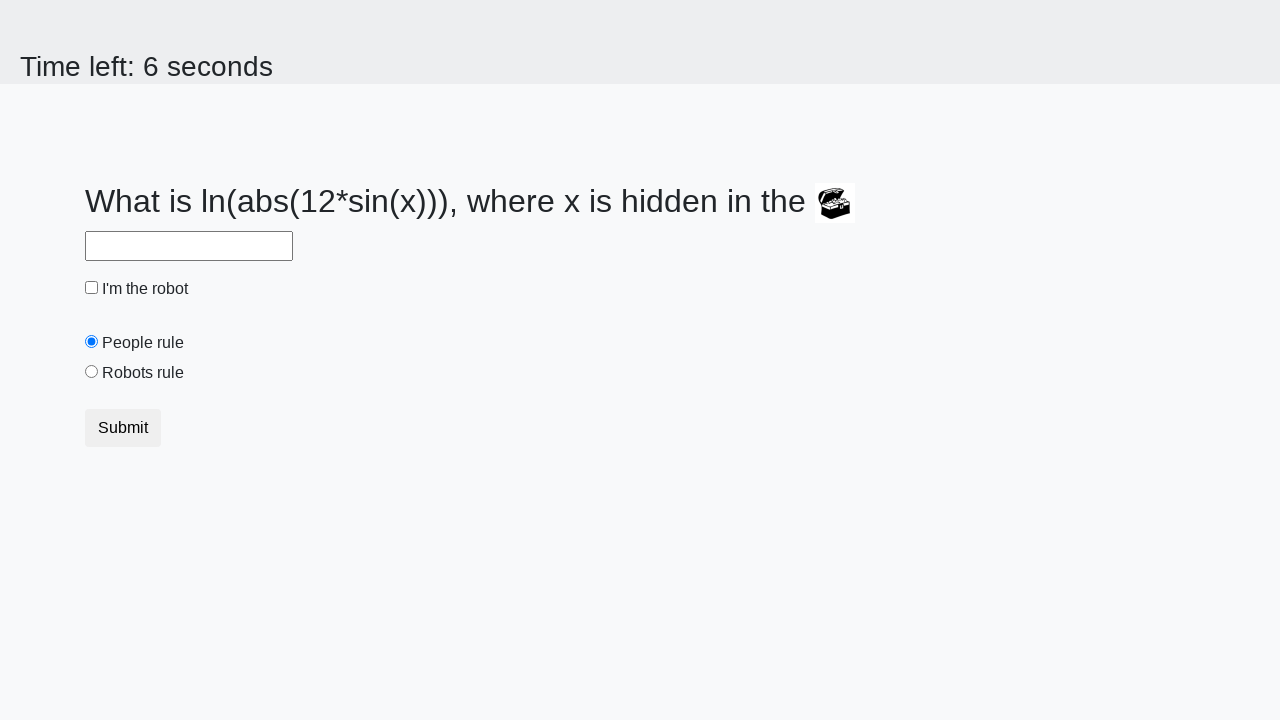

Extracted valuex attribute from treasure element
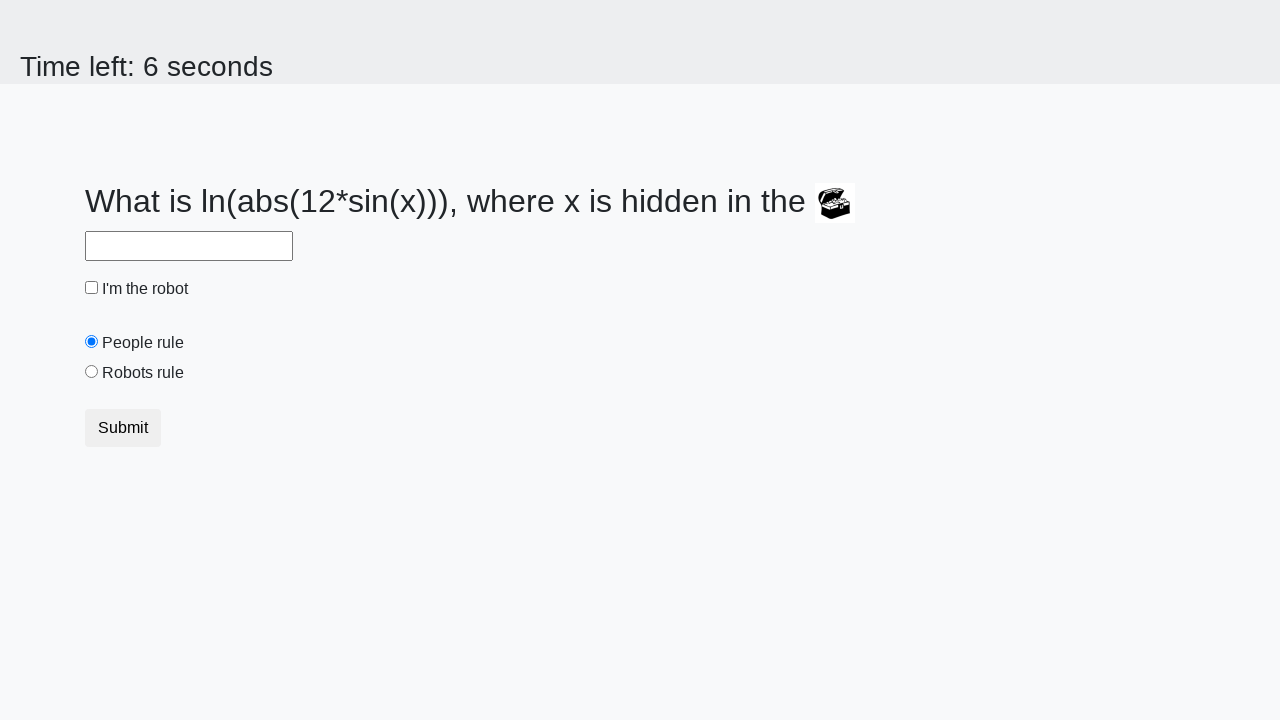

Calculated result from extracted value using math formula
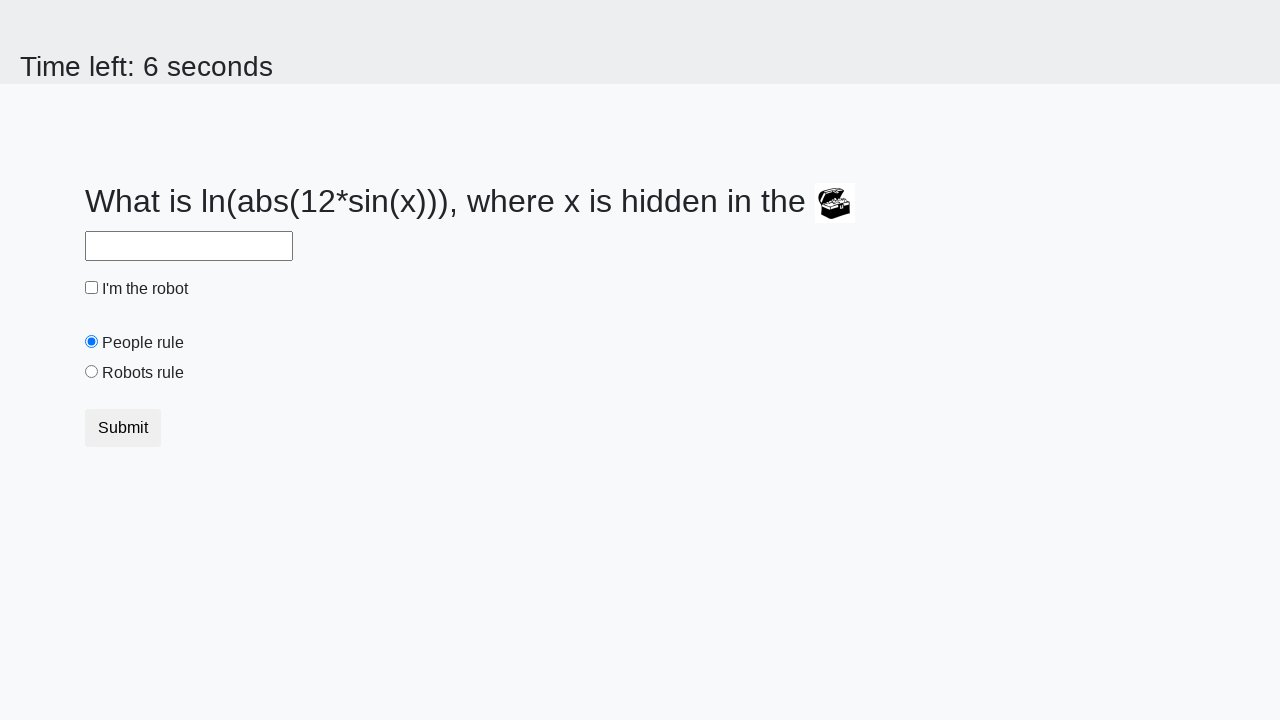

Filled answer field with calculated result on #answer
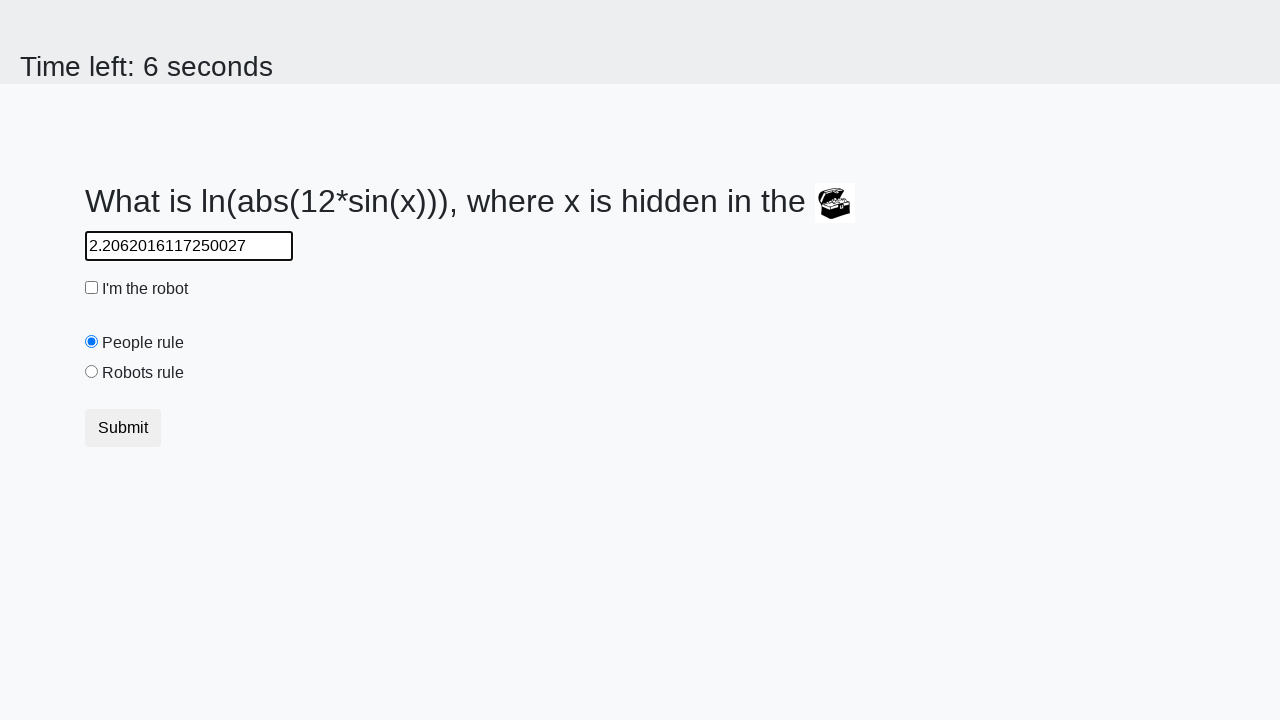

Clicked robot checkbox at (92, 288) on #robotCheckbox
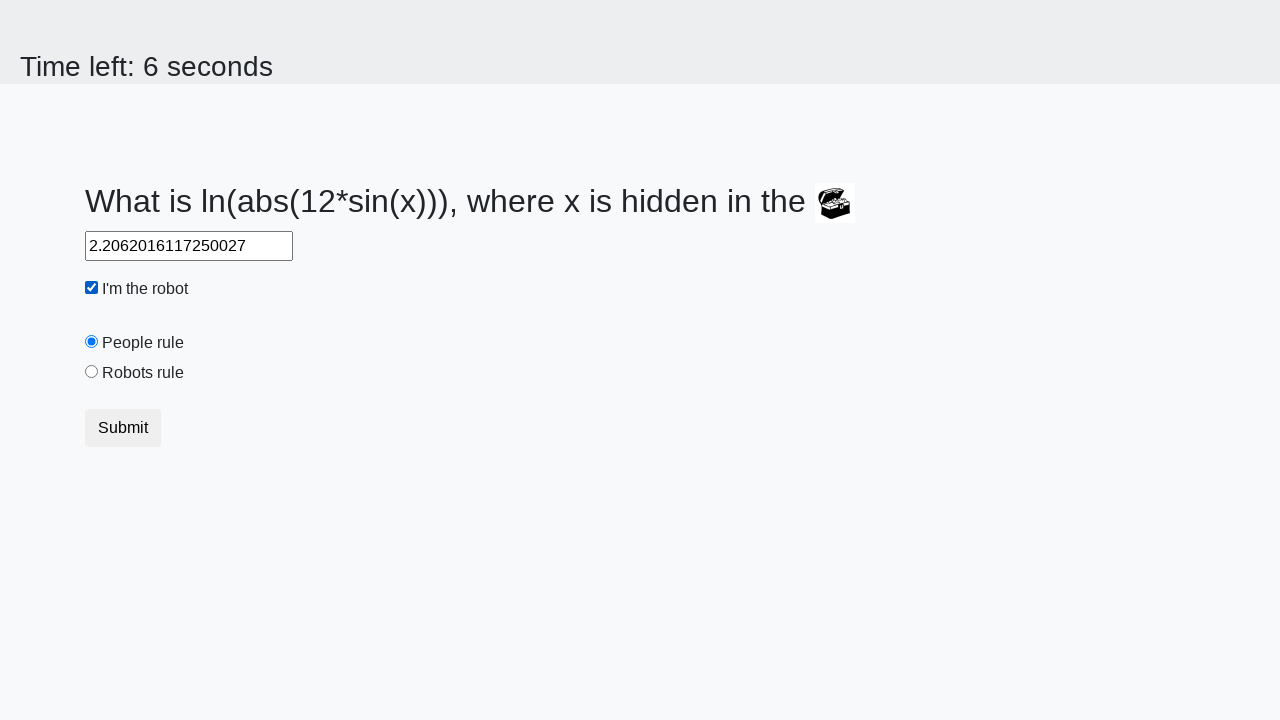

Selected robots rule radio button at (92, 372) on #robotsRule
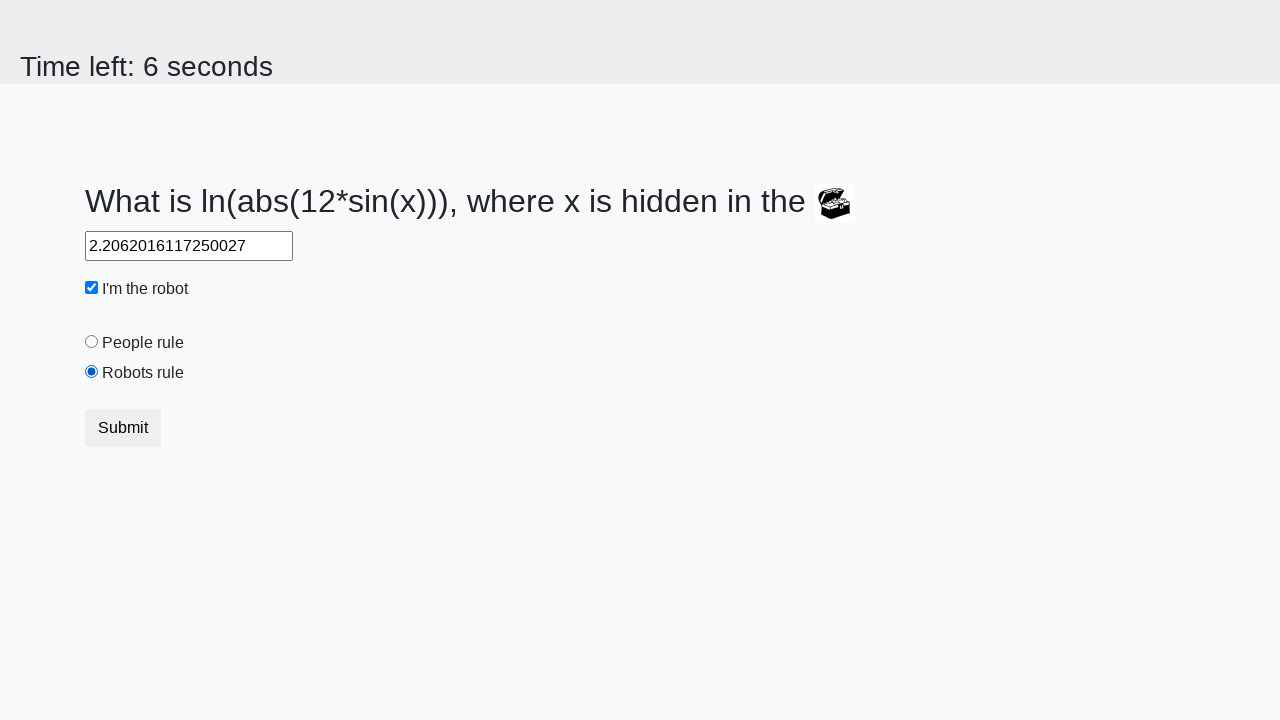

Clicked submit button at (123, 428) on button.btn
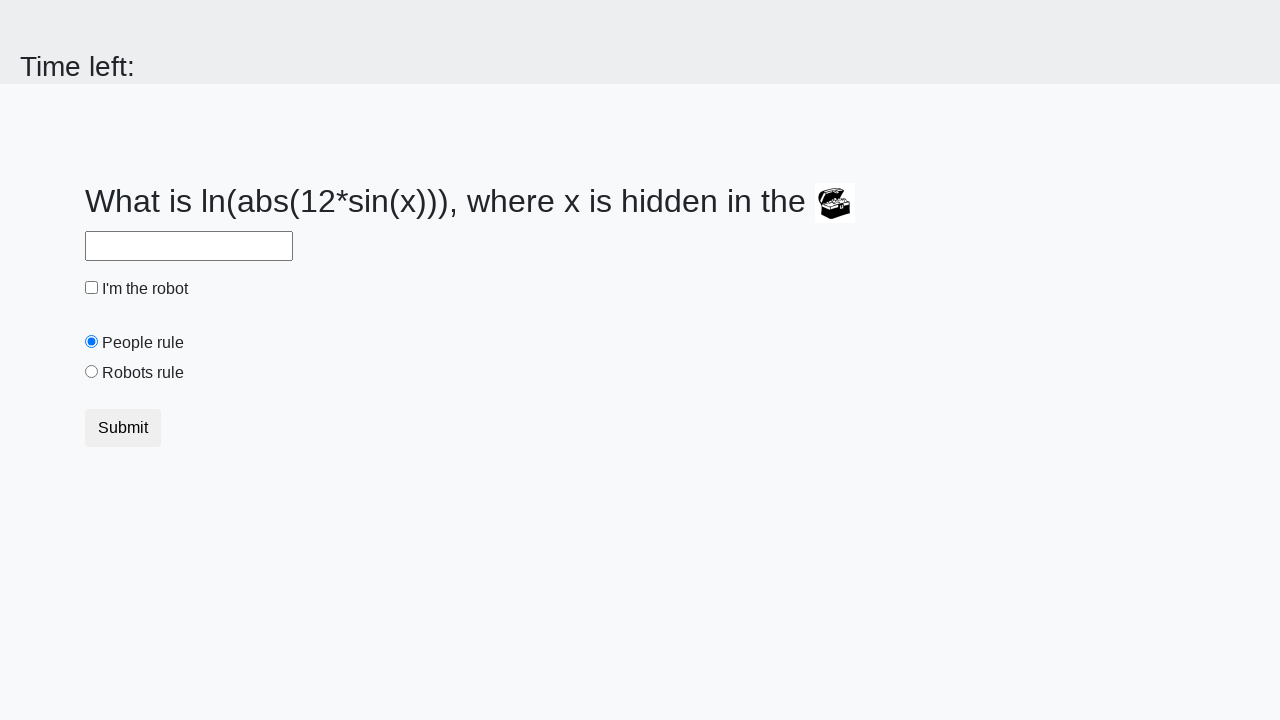

Waited for result page to load
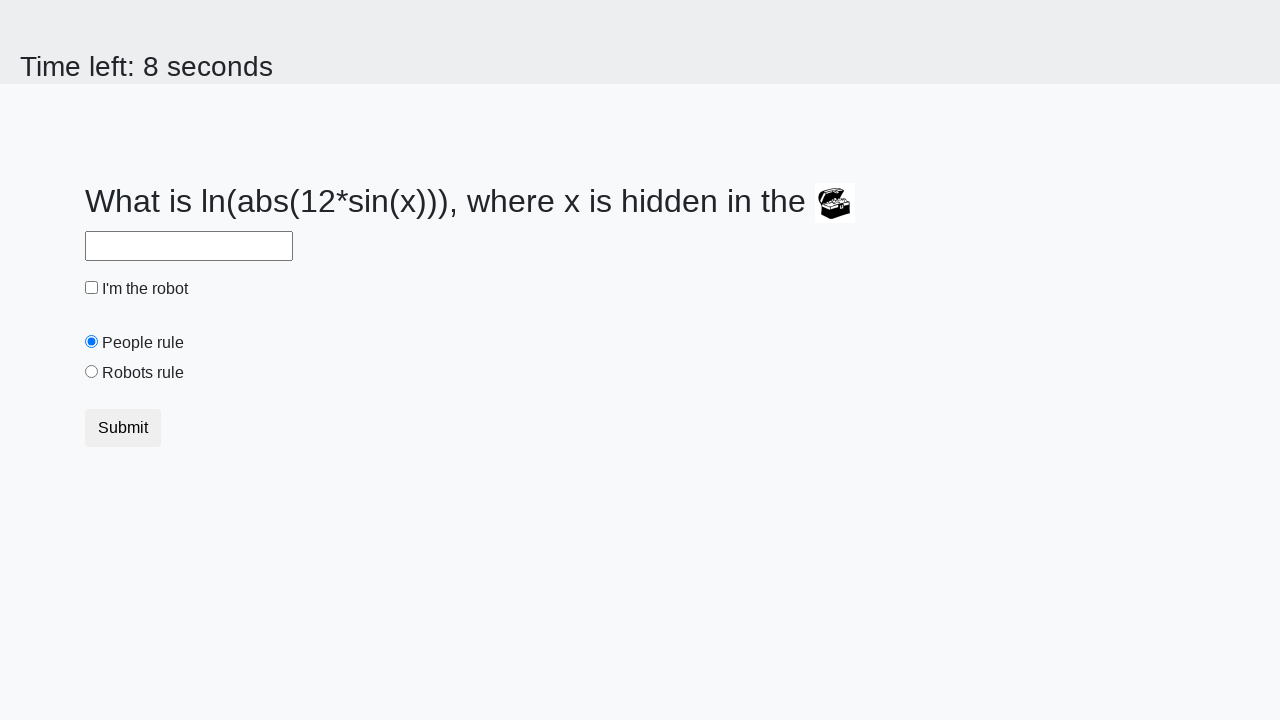

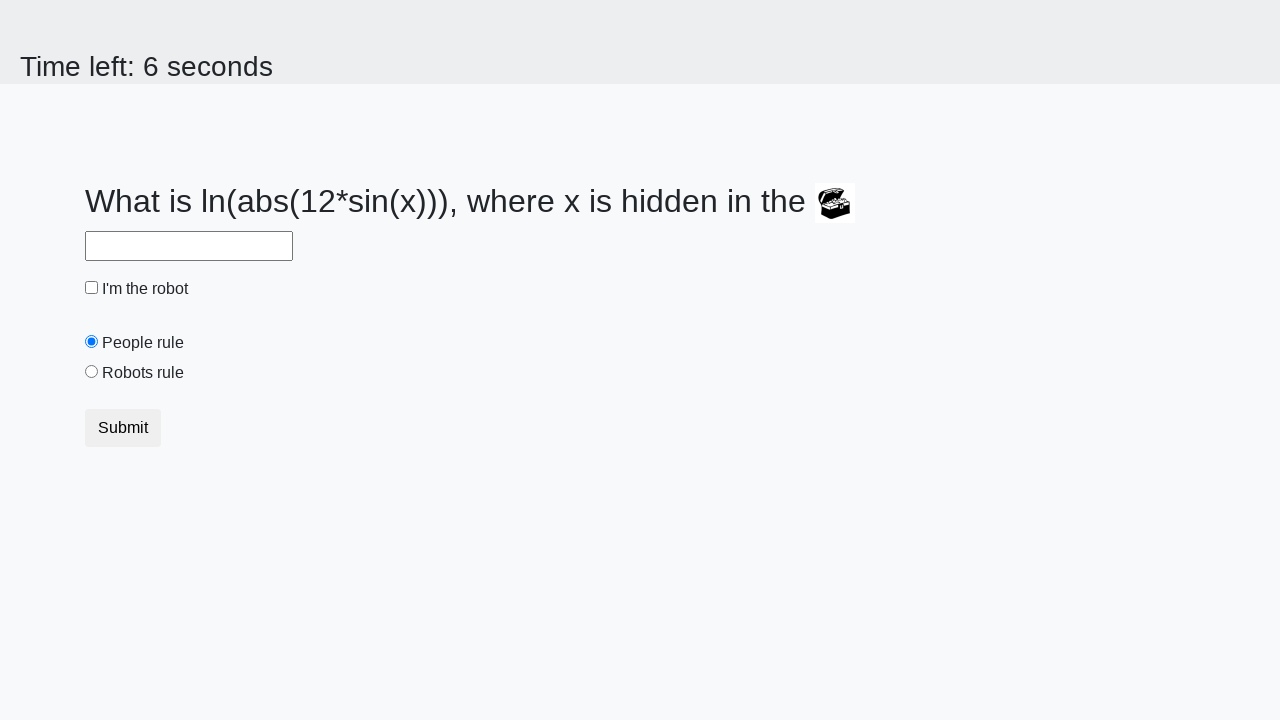